Navigates to OrangeHRM demo site and verifies the logo is displayed on the login page

Starting URL: https://opensource-demo.orangehrmlive.com/web/index.php/auth/login

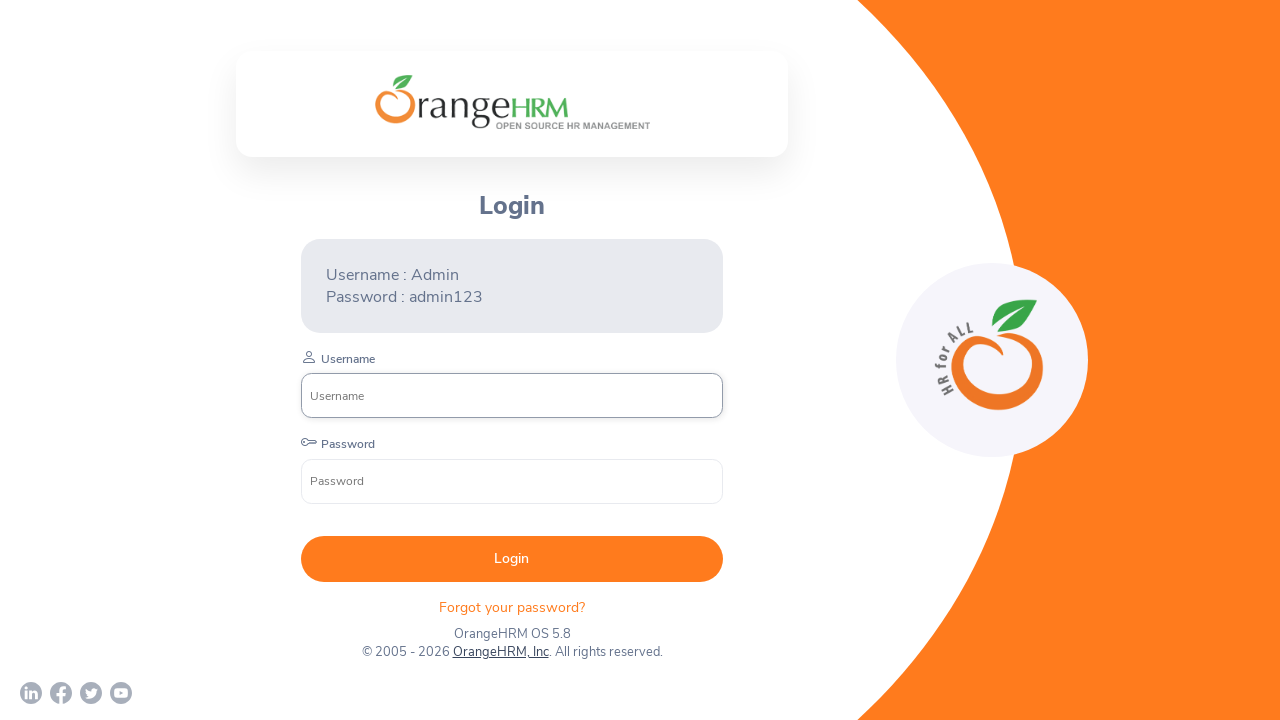

Navigated to OrangeHRM demo login page
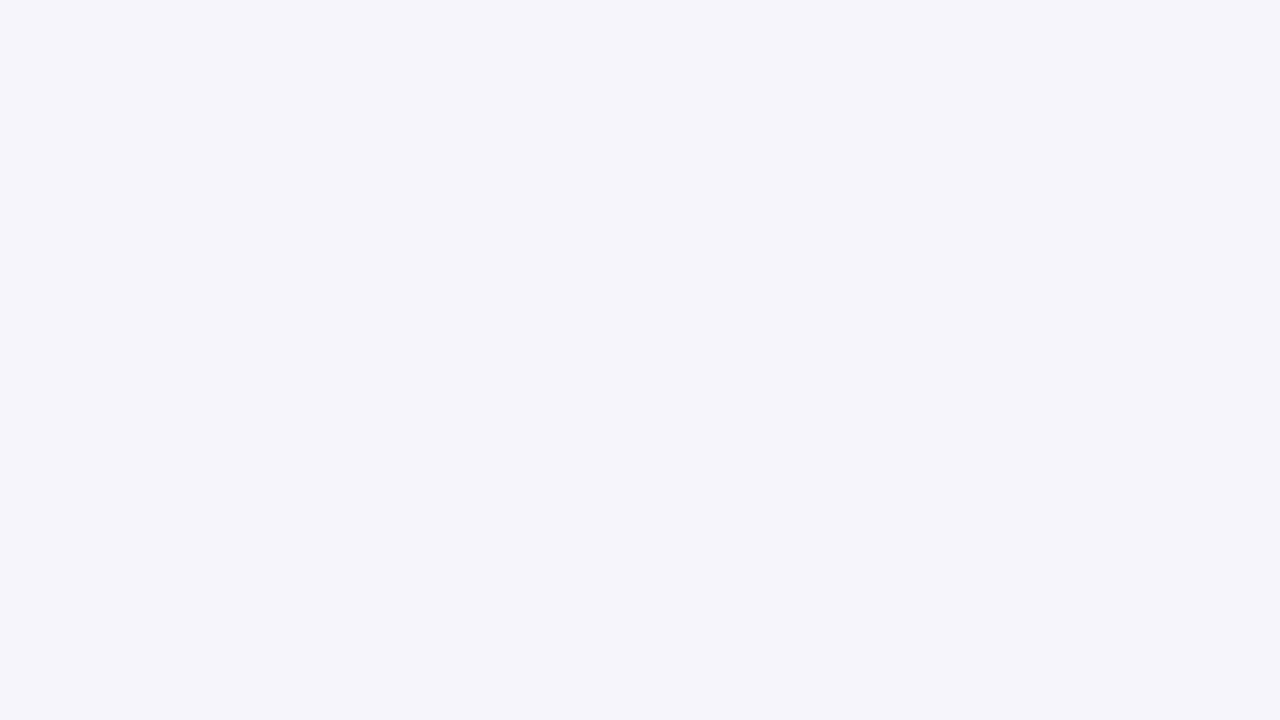

Located company branding logo element
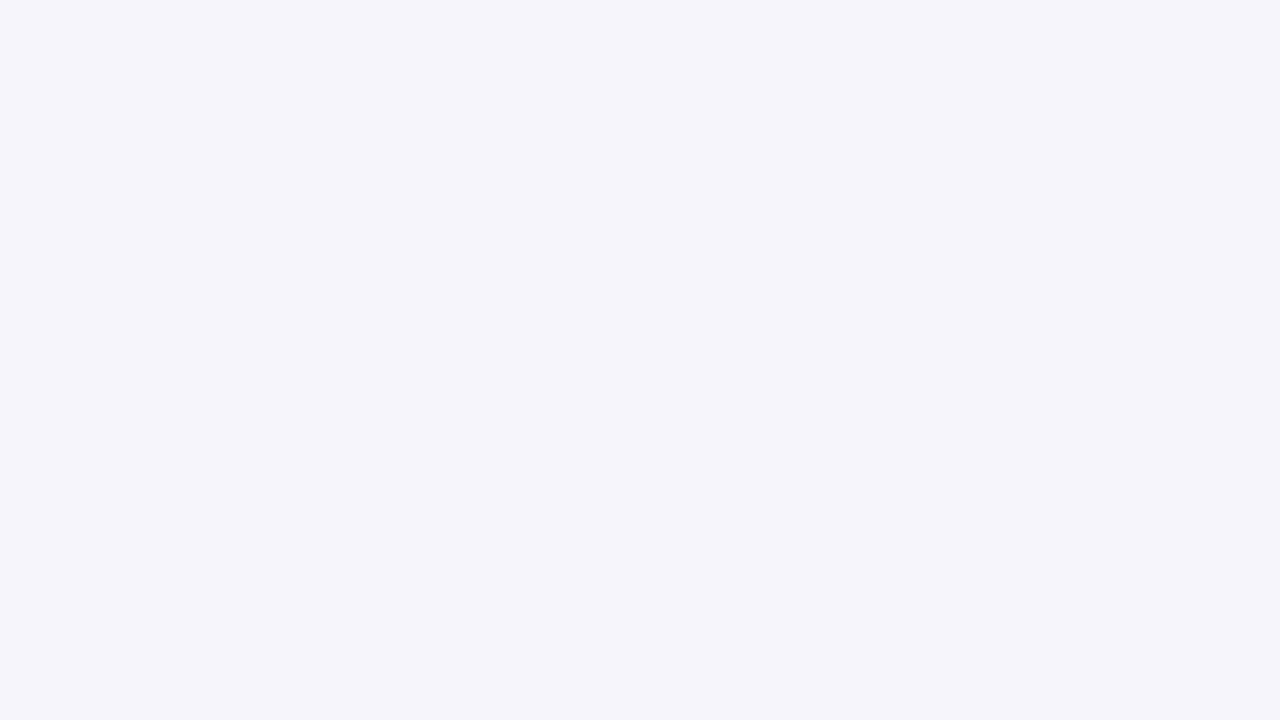

Verified that company logo is visible on login page
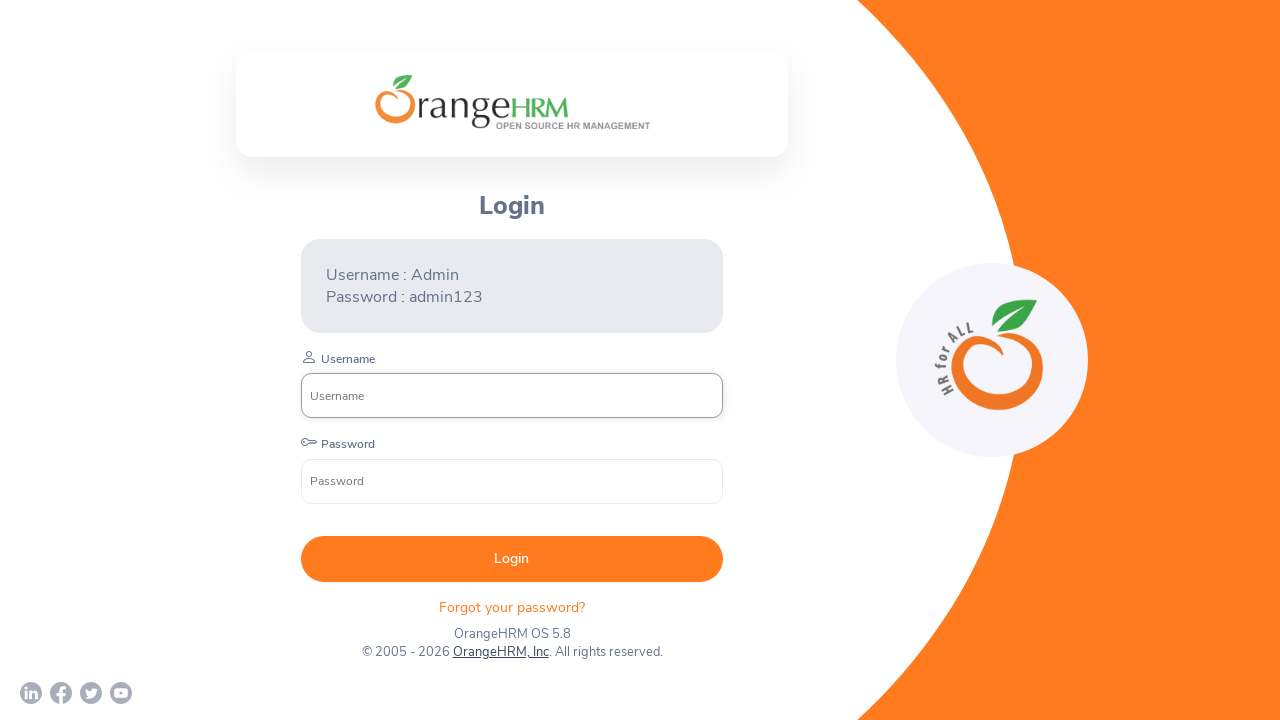

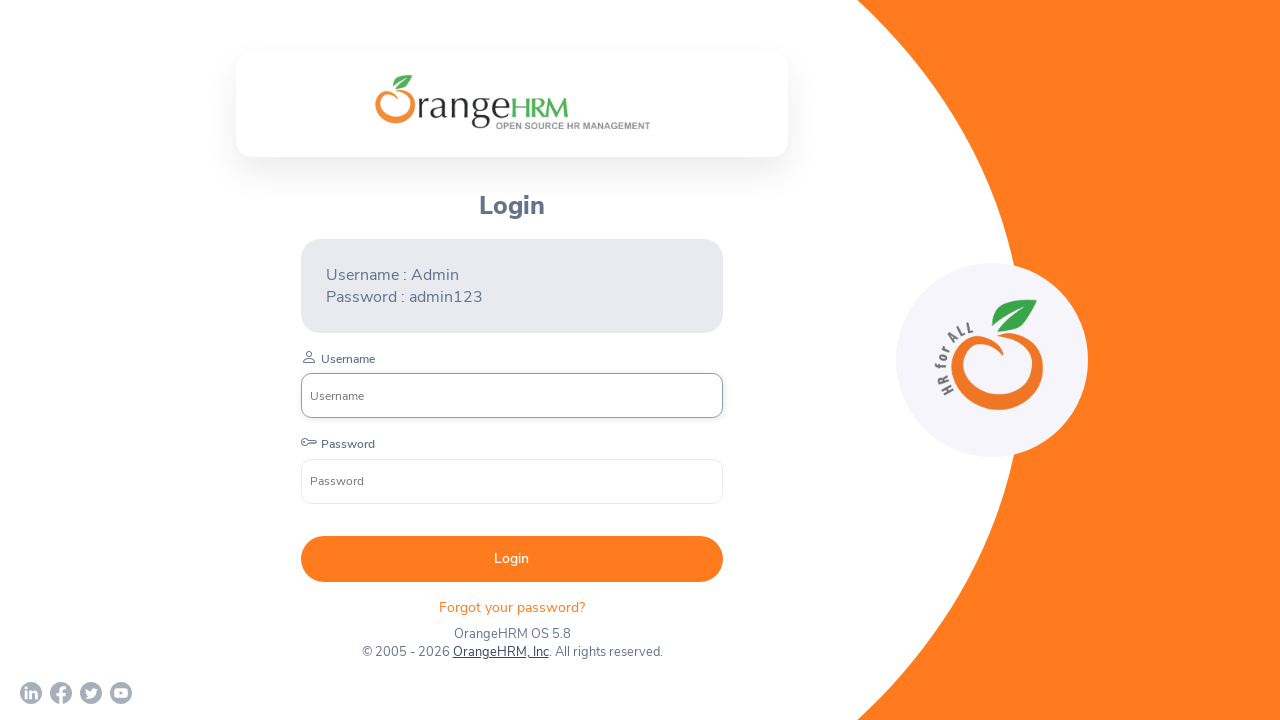